Tests percentage calculator by computing what is X% of Y (e.g., what is 10% of 2000)

Starting URL: https://percentagecalculator.net/

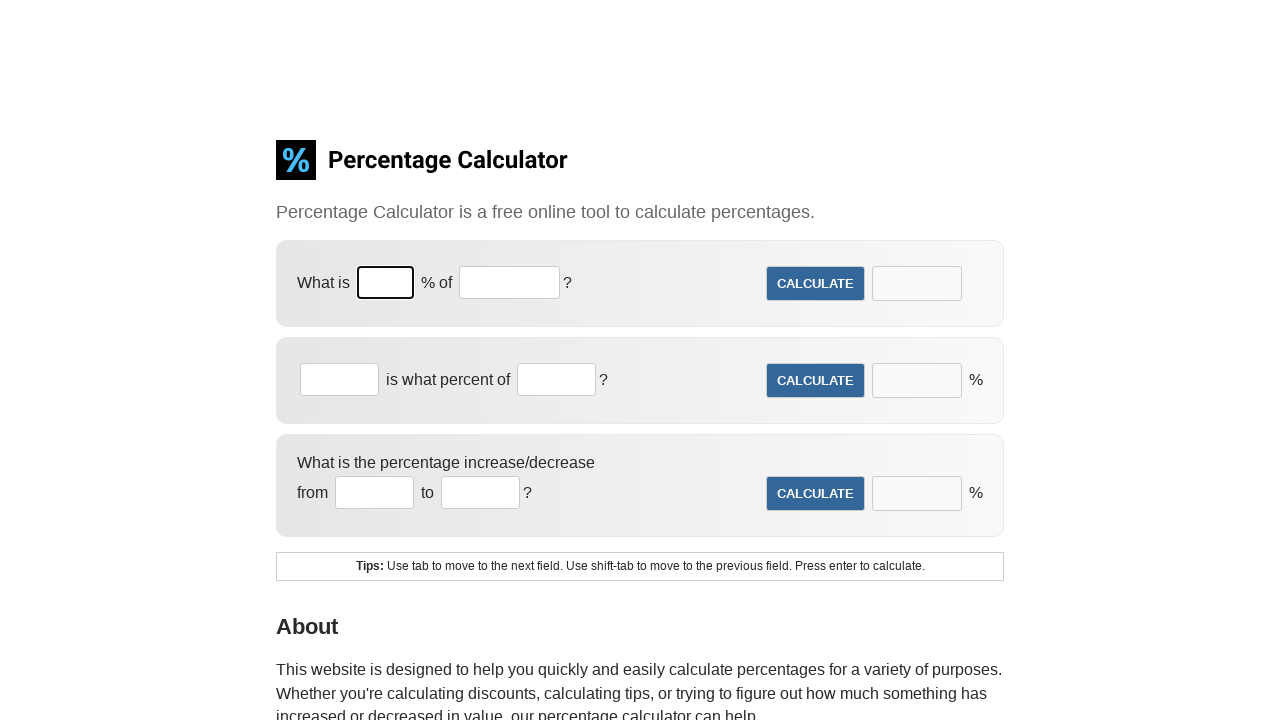

Filled percentage field with '15' on xpath=//input[@size='3' and @type='text']
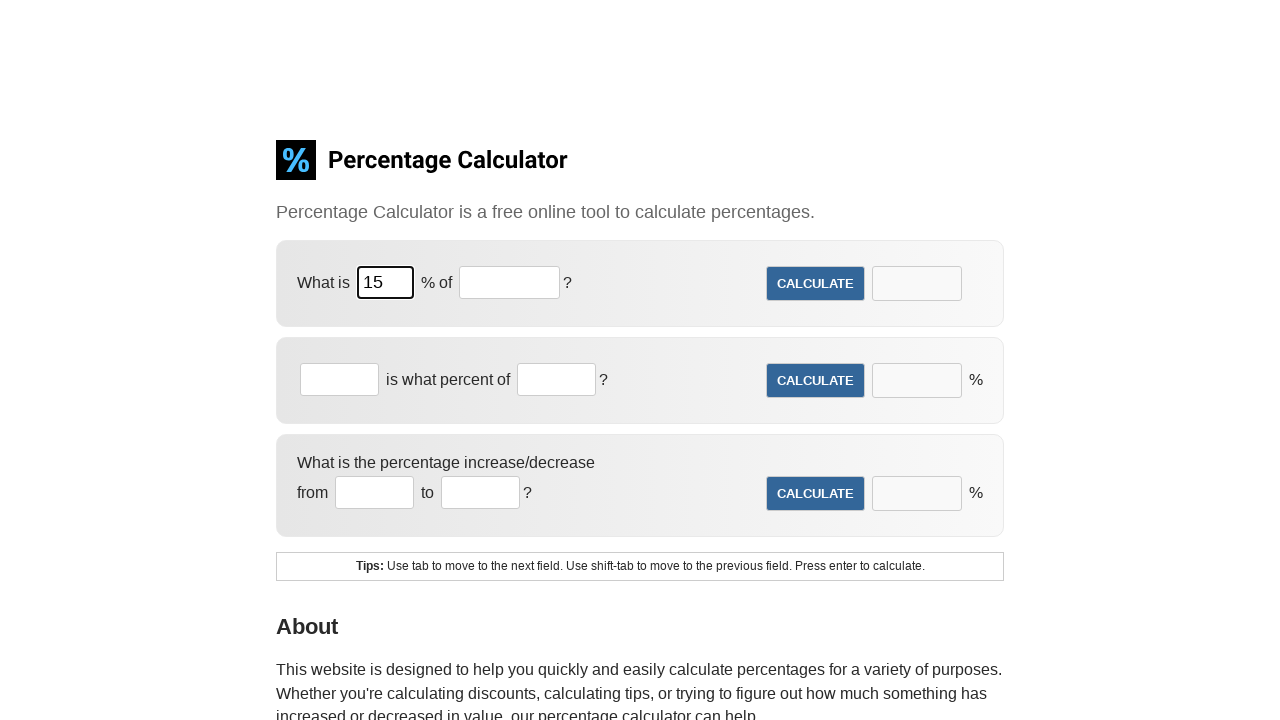

Filled base number field with '1500' on xpath=//input[@size='7' and @type='text']
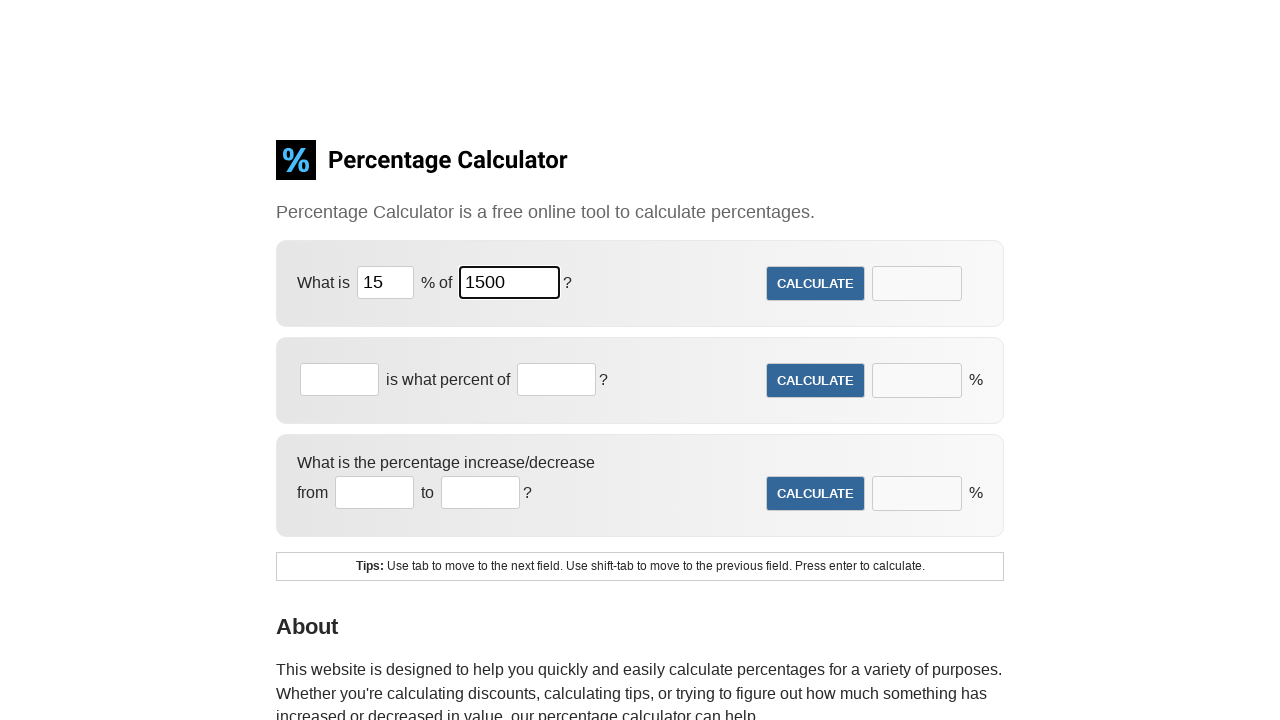

Clicked Calculate button at (816, 284) on xpath=//input[@value ='Calculate' and @type='submit']
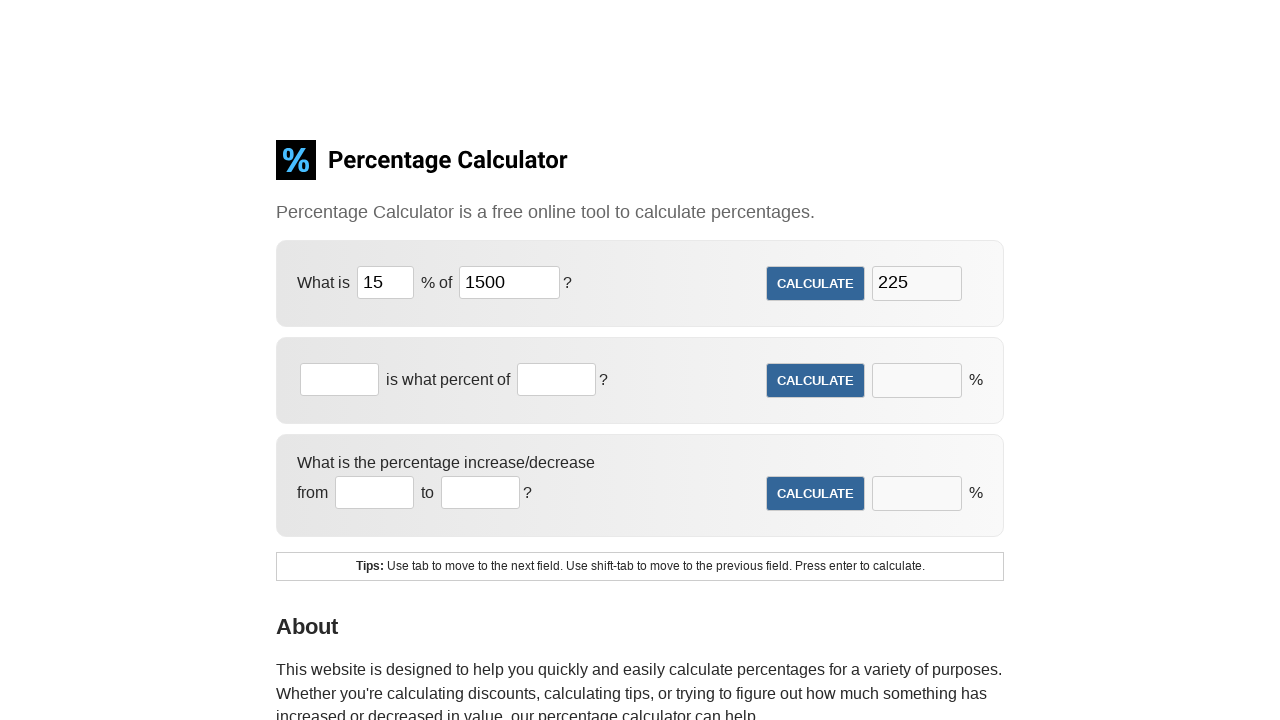

Result field appeared with calculated value
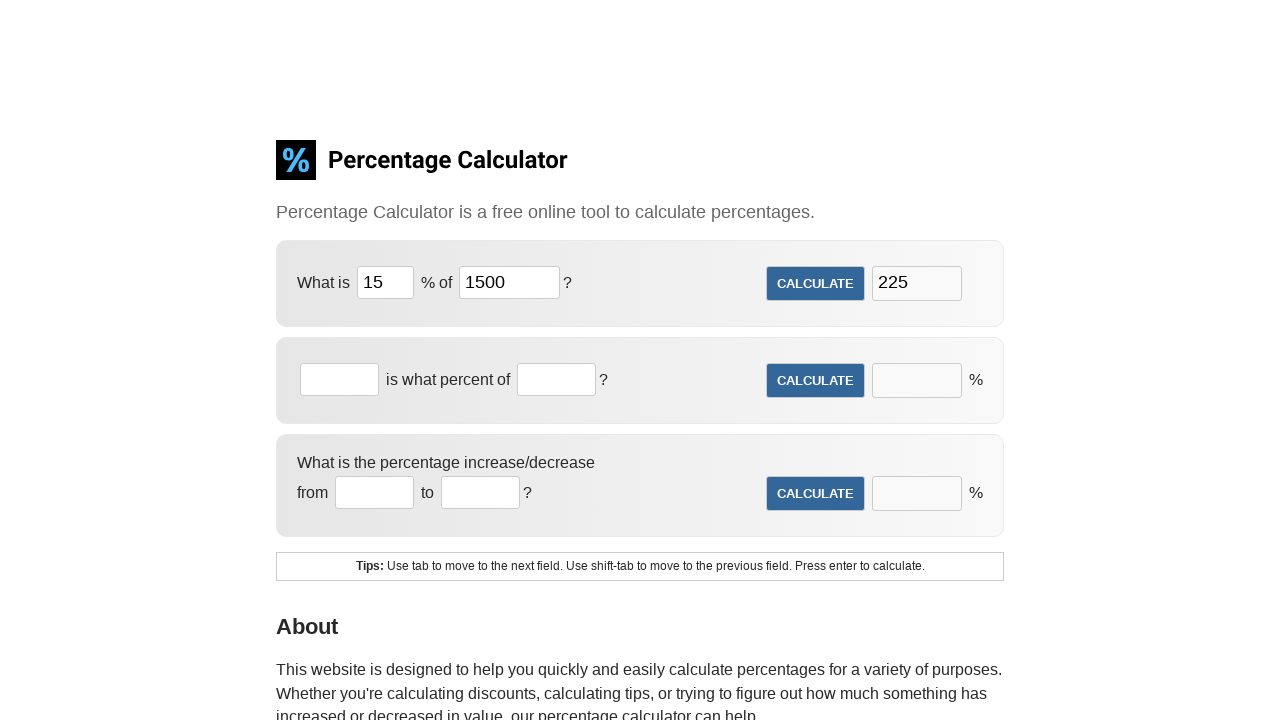

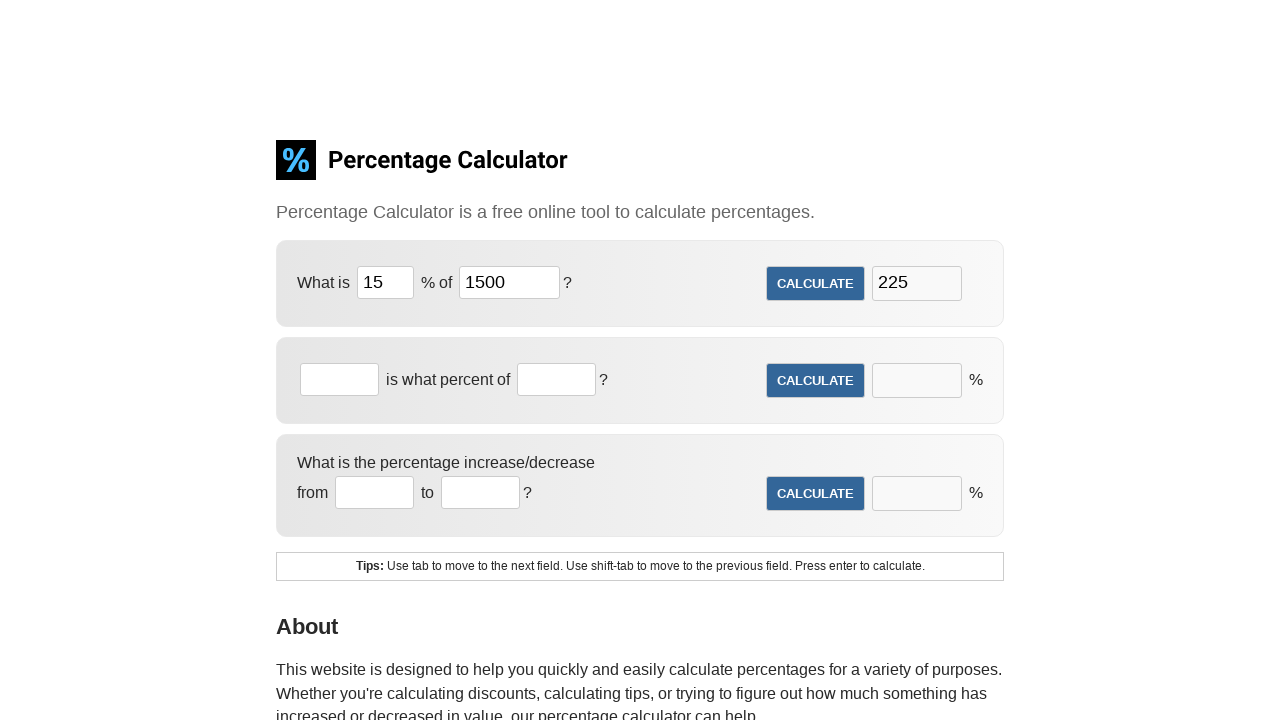